Navigates to Flipkart homepage and maximizes the browser window to verify the page loads correctly

Starting URL: https://www.flipkart.com/

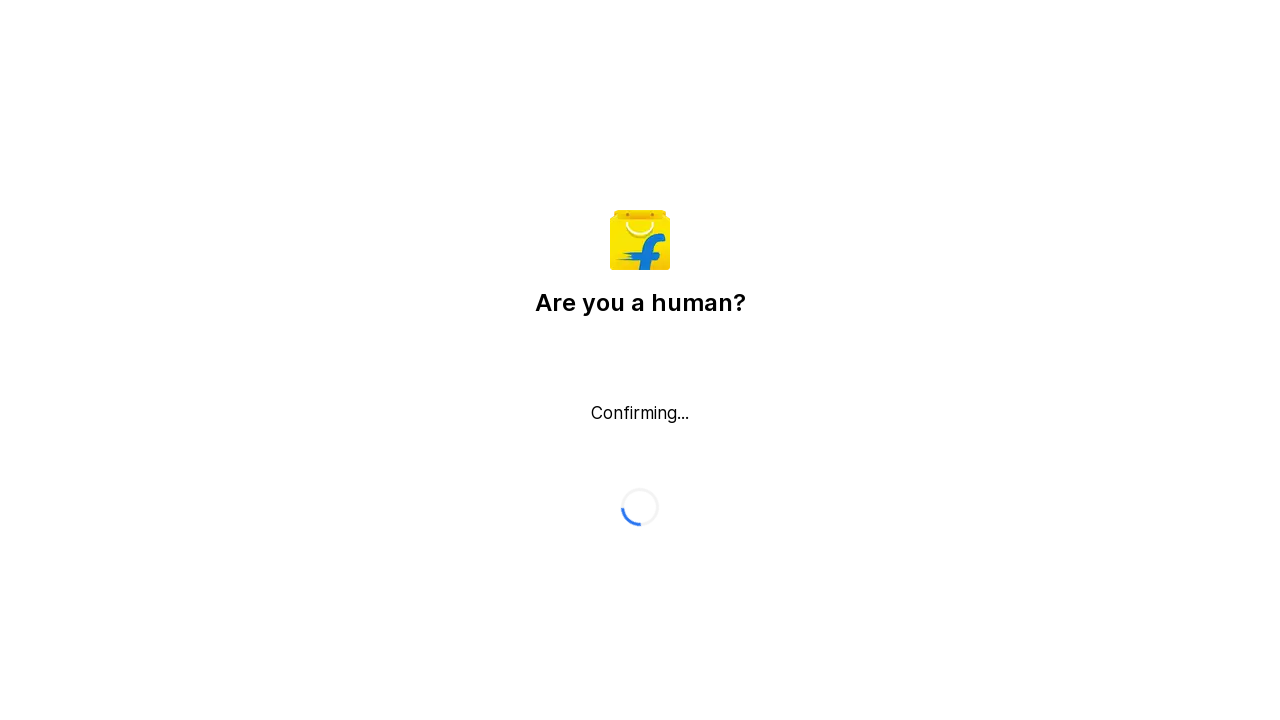

Page DOM content loaded
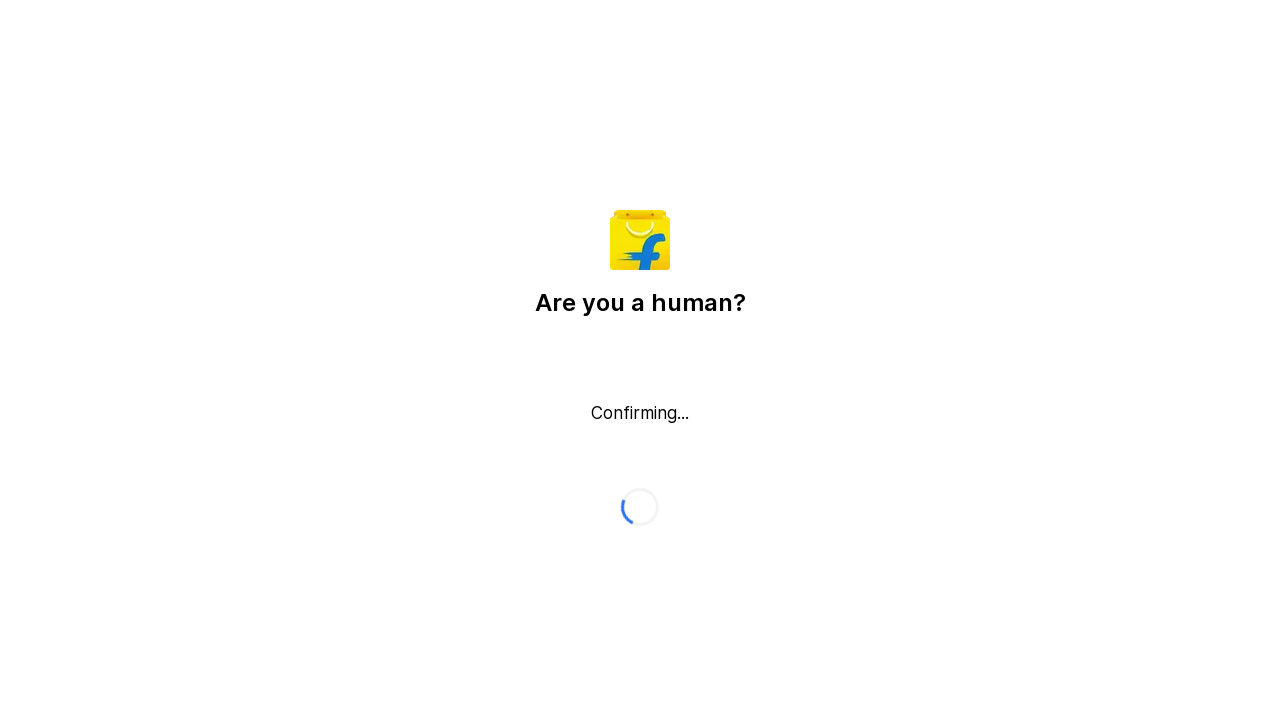

Body element found - Flipkart homepage loaded successfully
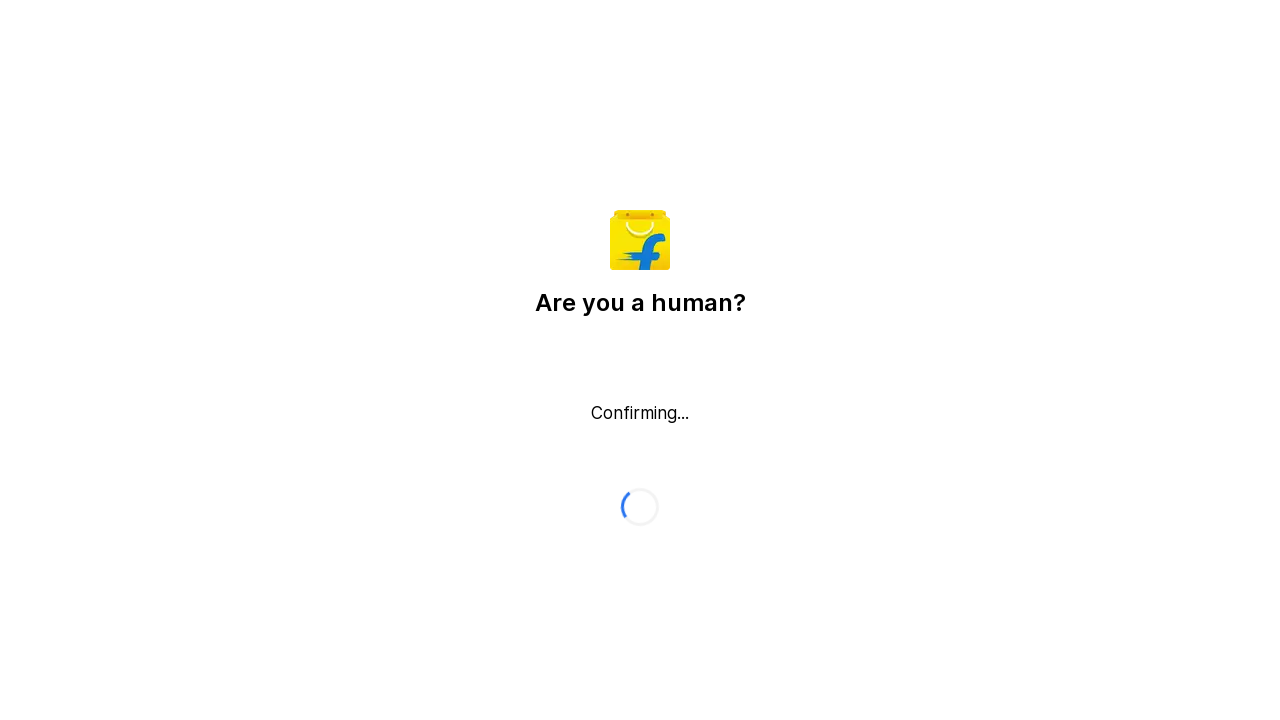

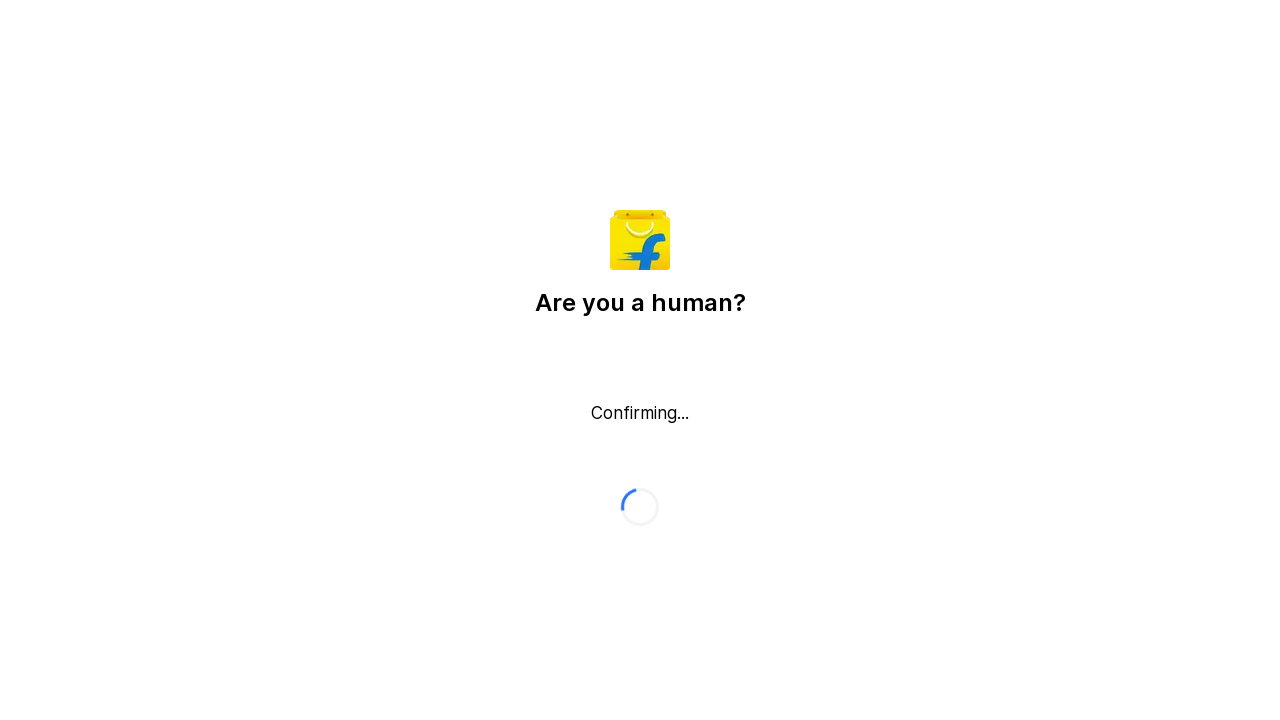